Tests checkbox interactions by checking the first checkbox and unchecking the last checkbox

Starting URL: https://the-internet.herokuapp.com/checkboxes

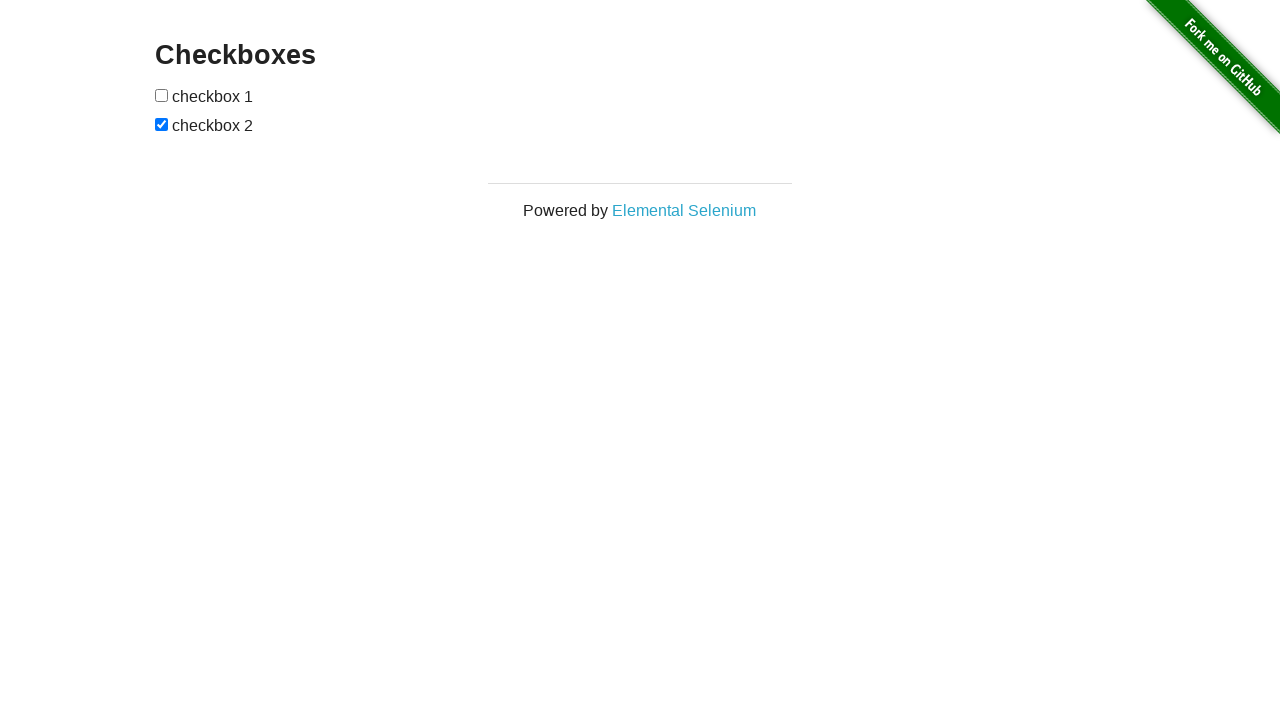

Checked the first checkbox at (162, 95) on input[type="checkbox"] >> nth=0
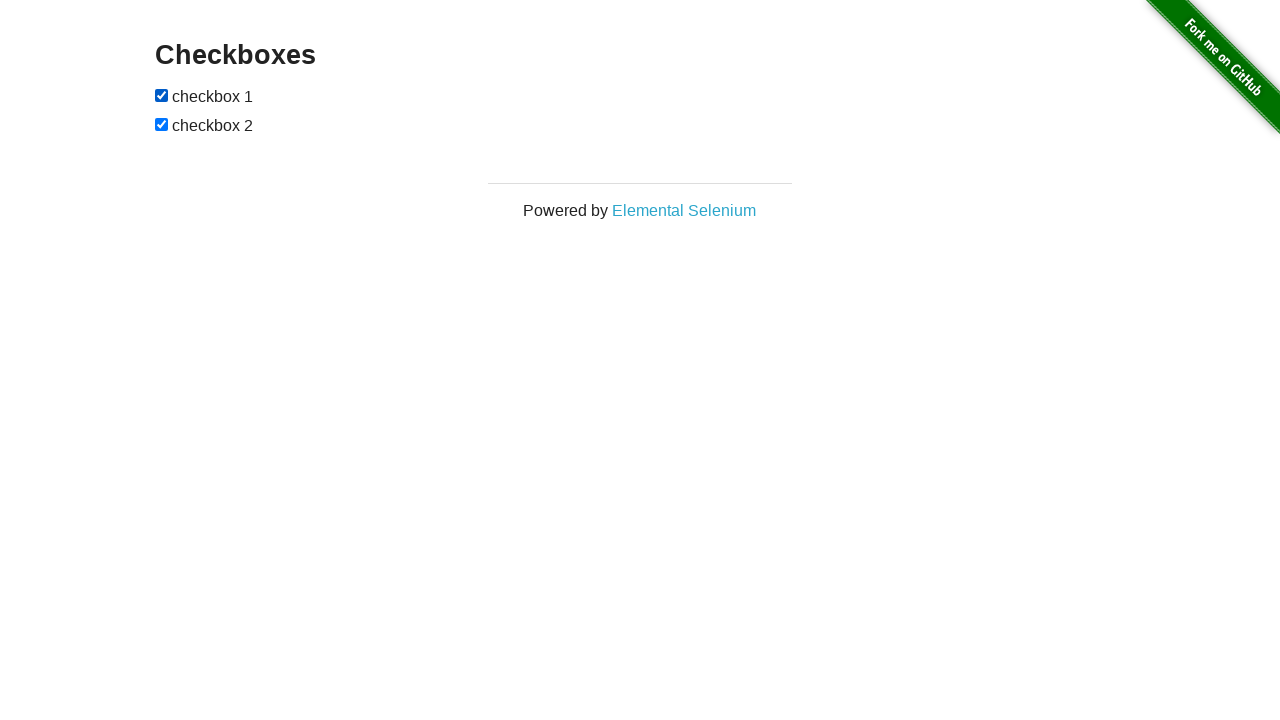

Unchecked the last checkbox at (162, 124) on input[type="checkbox"] >> nth=-1
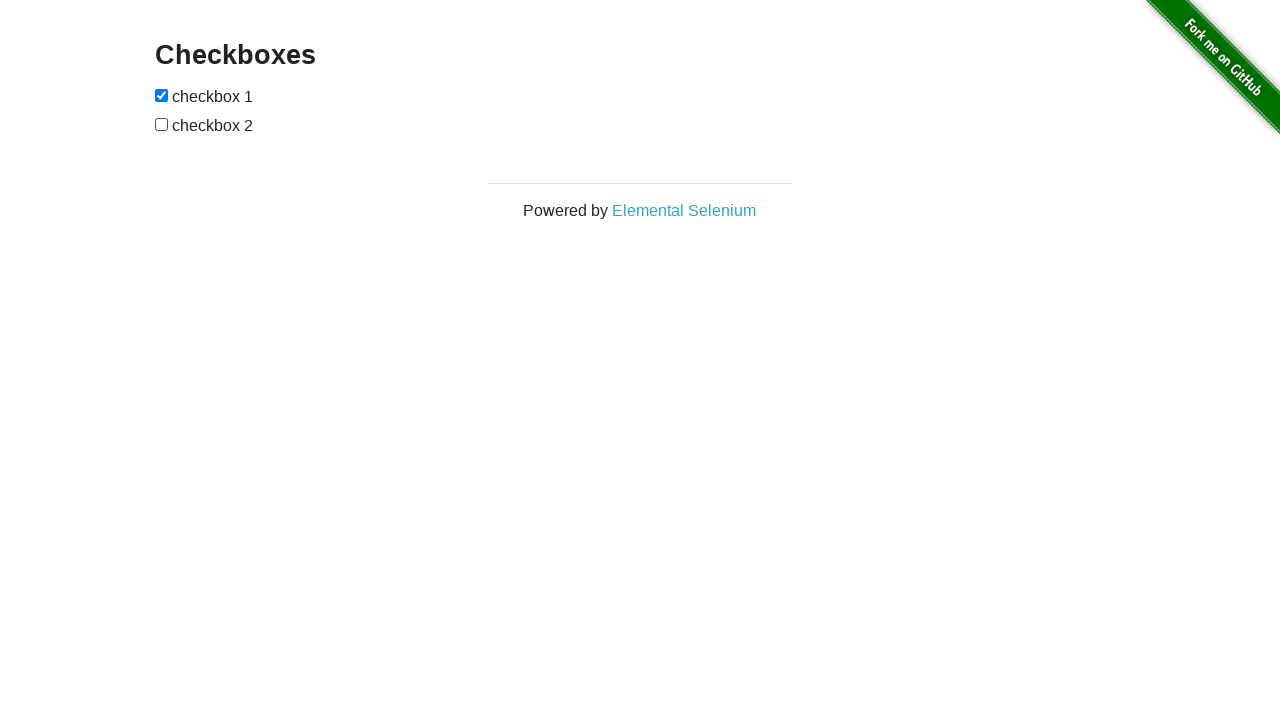

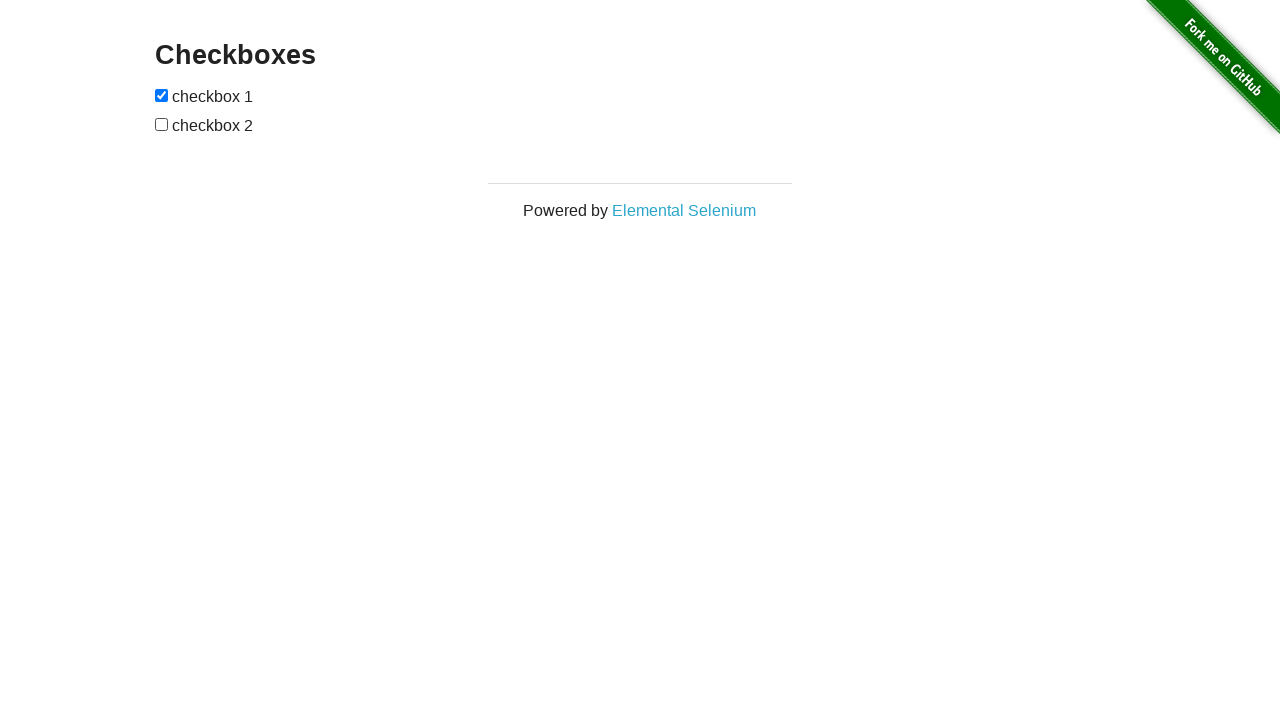